Tests registration with randomly generated name and age, then verifies in list

Starting URL: https://tc-1-final-parte1.vercel.app/

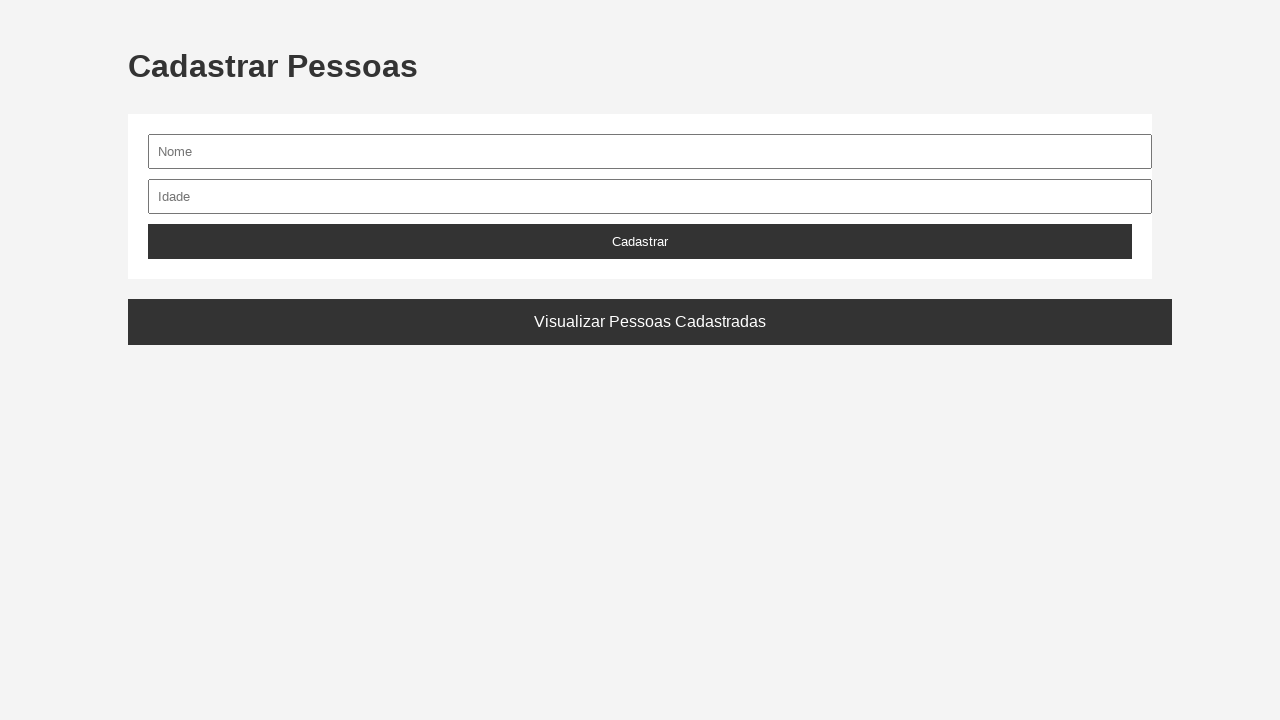

Waited for nome input field to be available
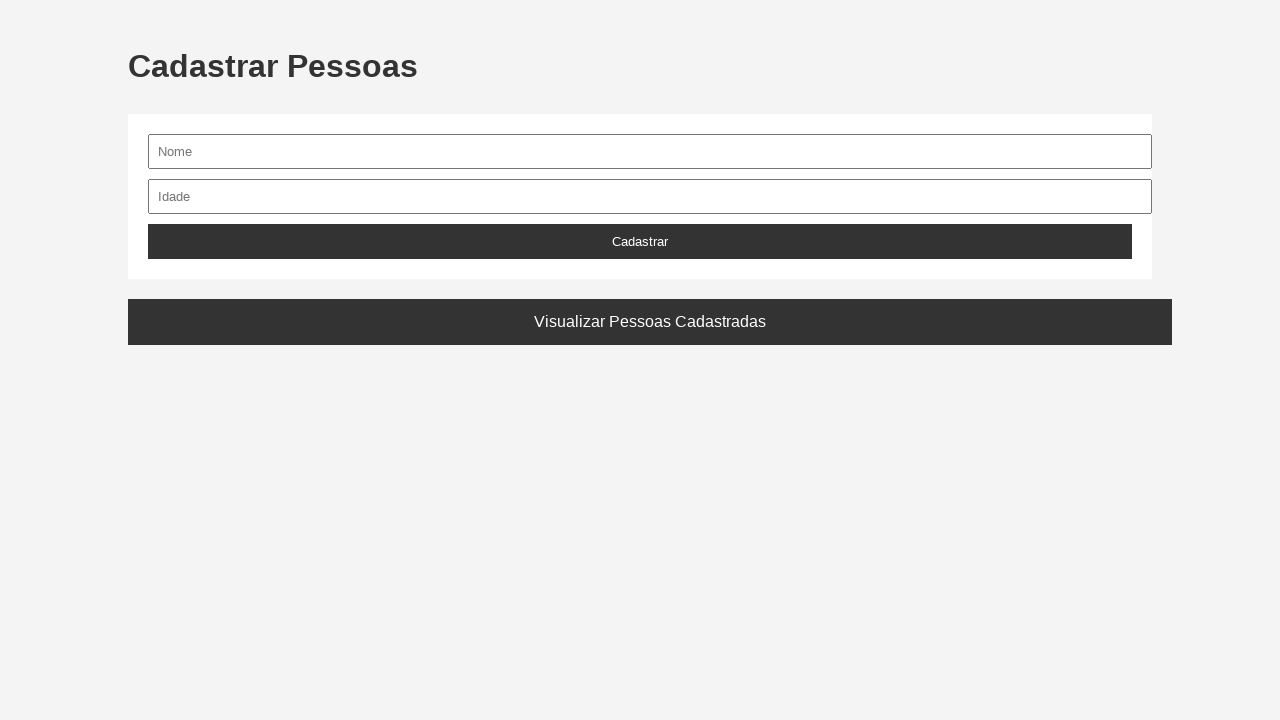

Filled nome field with 'Maria Santos Costa' on input[name='nome'], input#nome
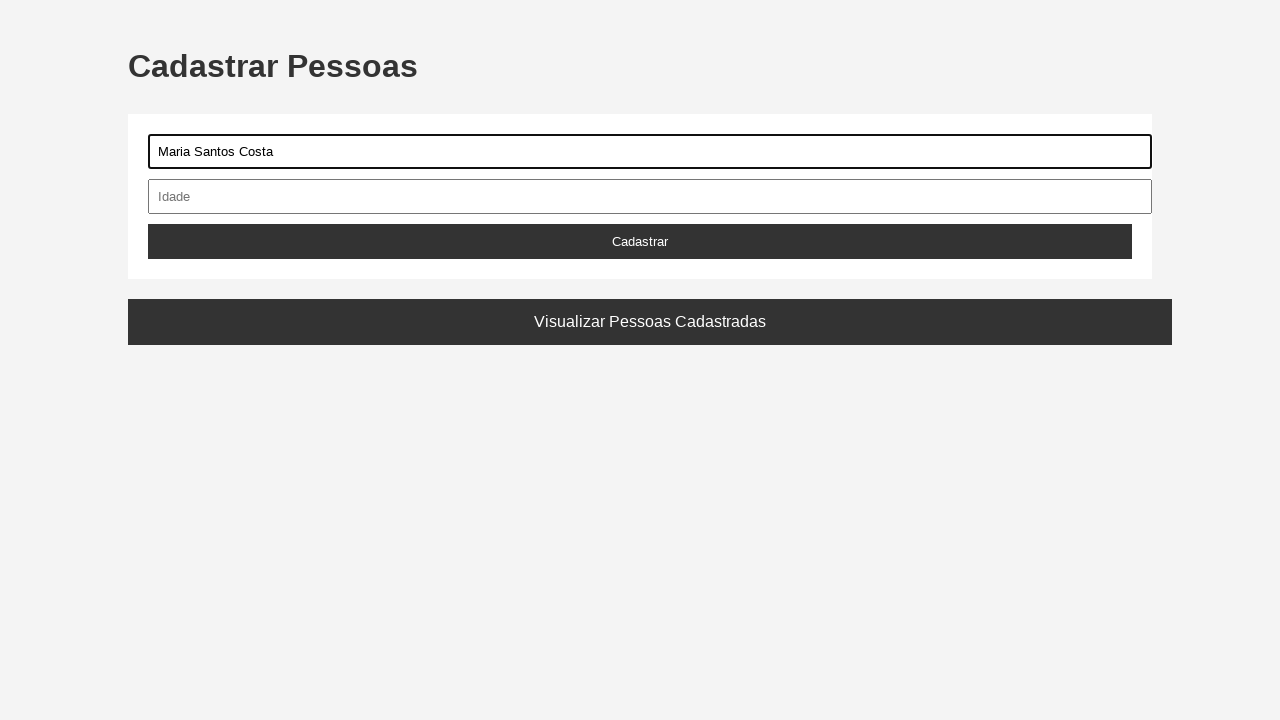

Waited for idade input field to be available
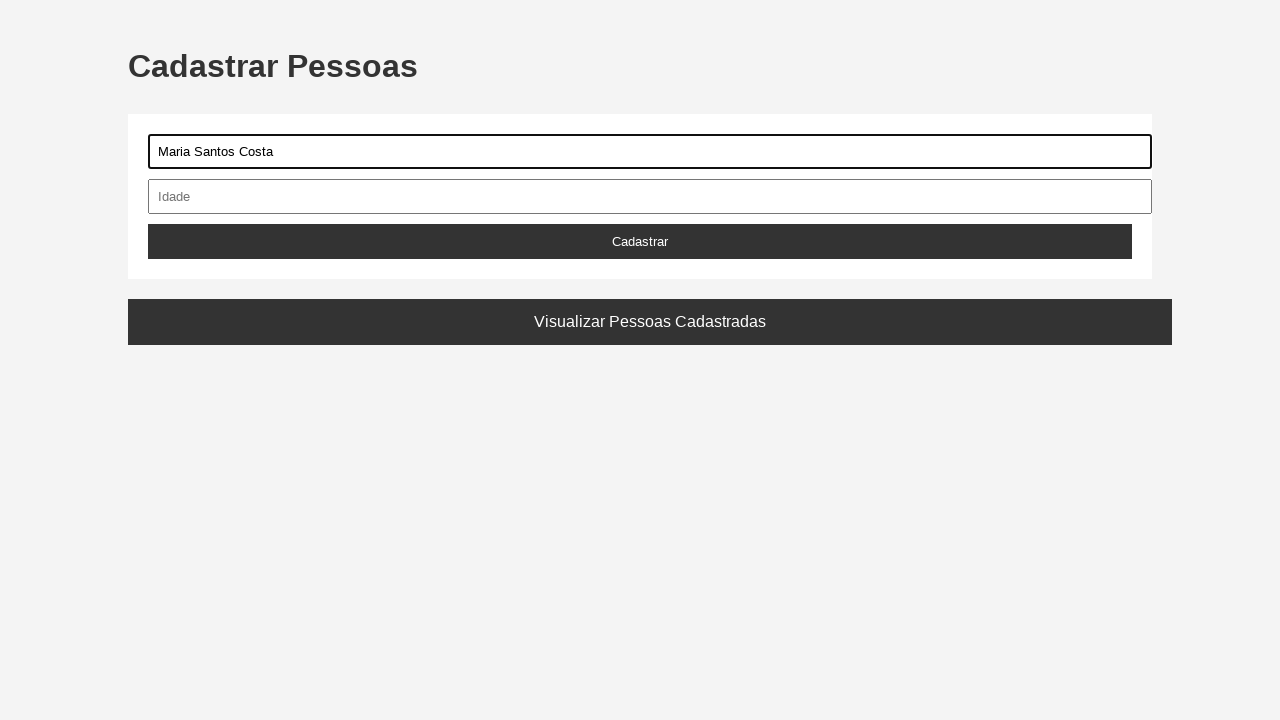

Filled idade field with '34' on input[name='idade'], input#idade, input[type='number']
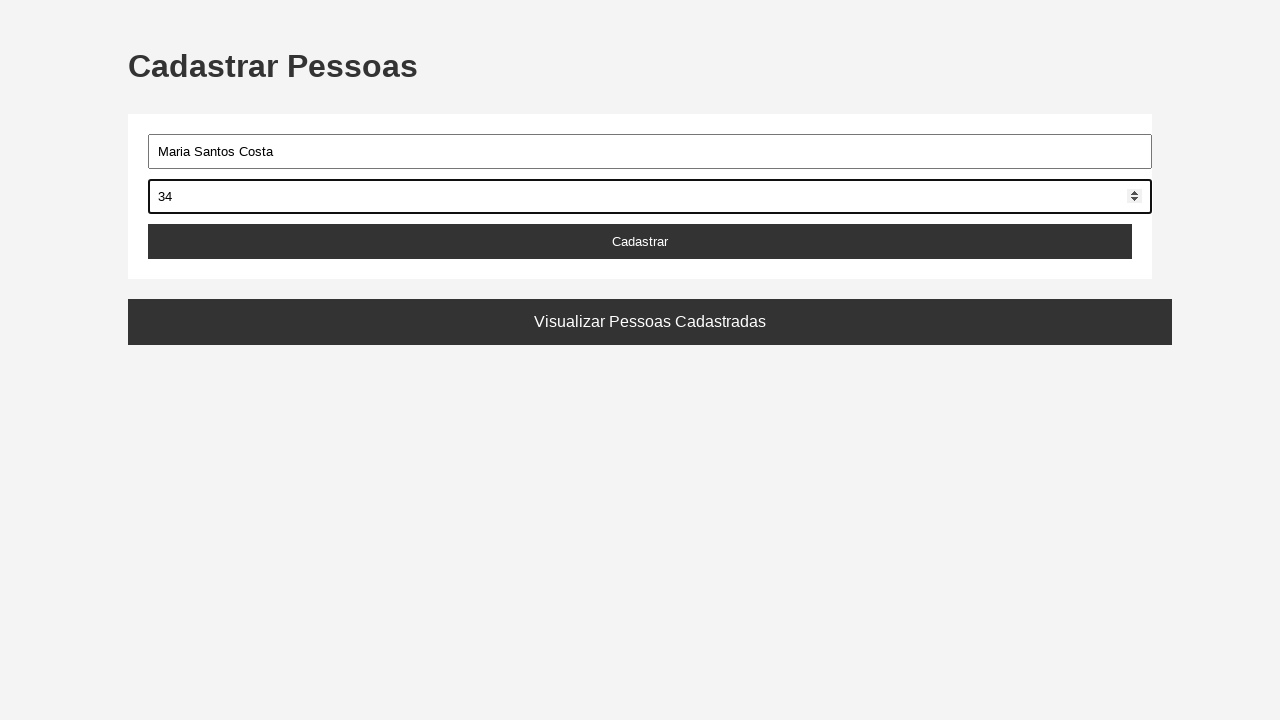

Clicked Cadastrar button to submit registration form at (640, 242) on button:has-text('Cadastrar')
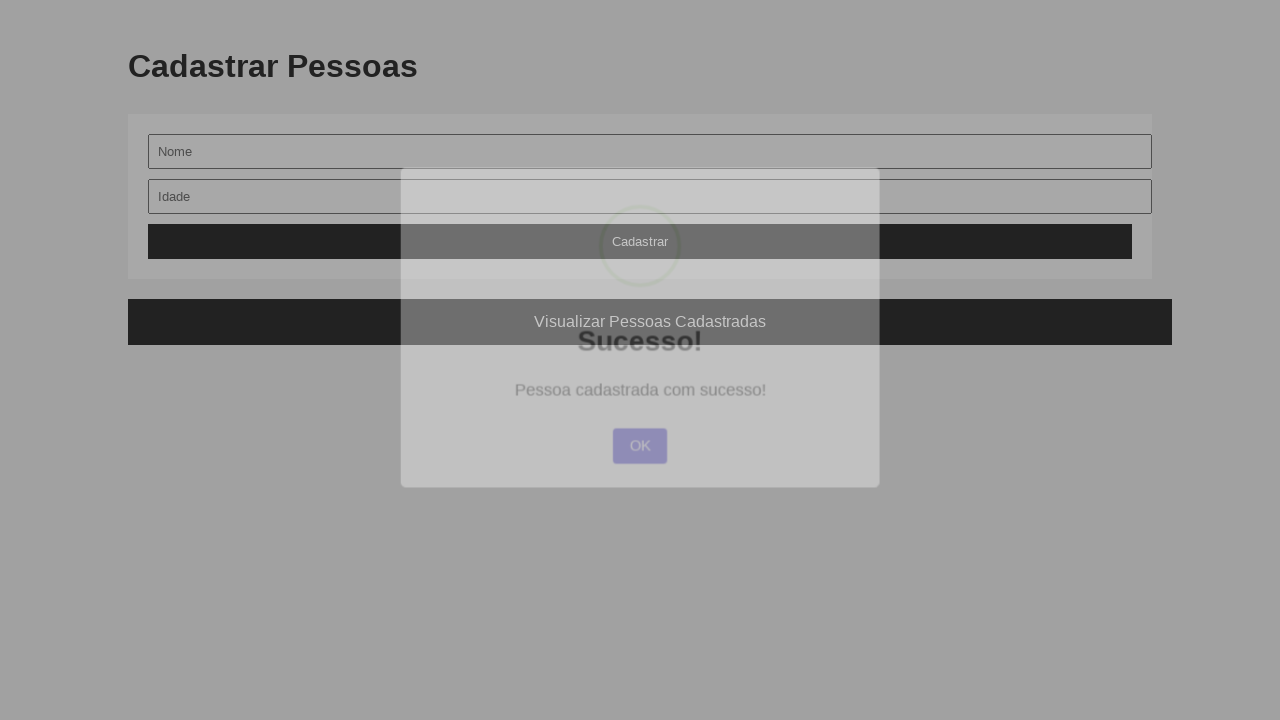

Waited for confirmation popup to appear
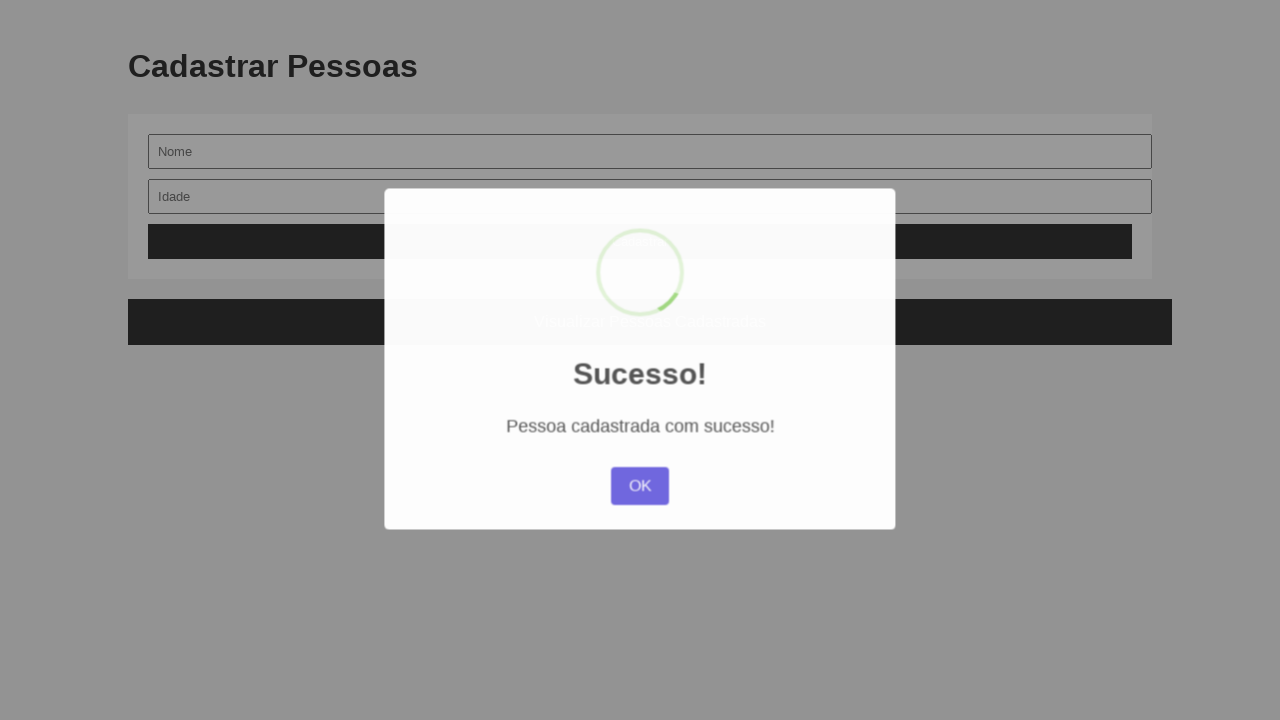

Clicked OK button to confirm registration at (640, 487) on .swal2-confirm, button:has-text('OK')
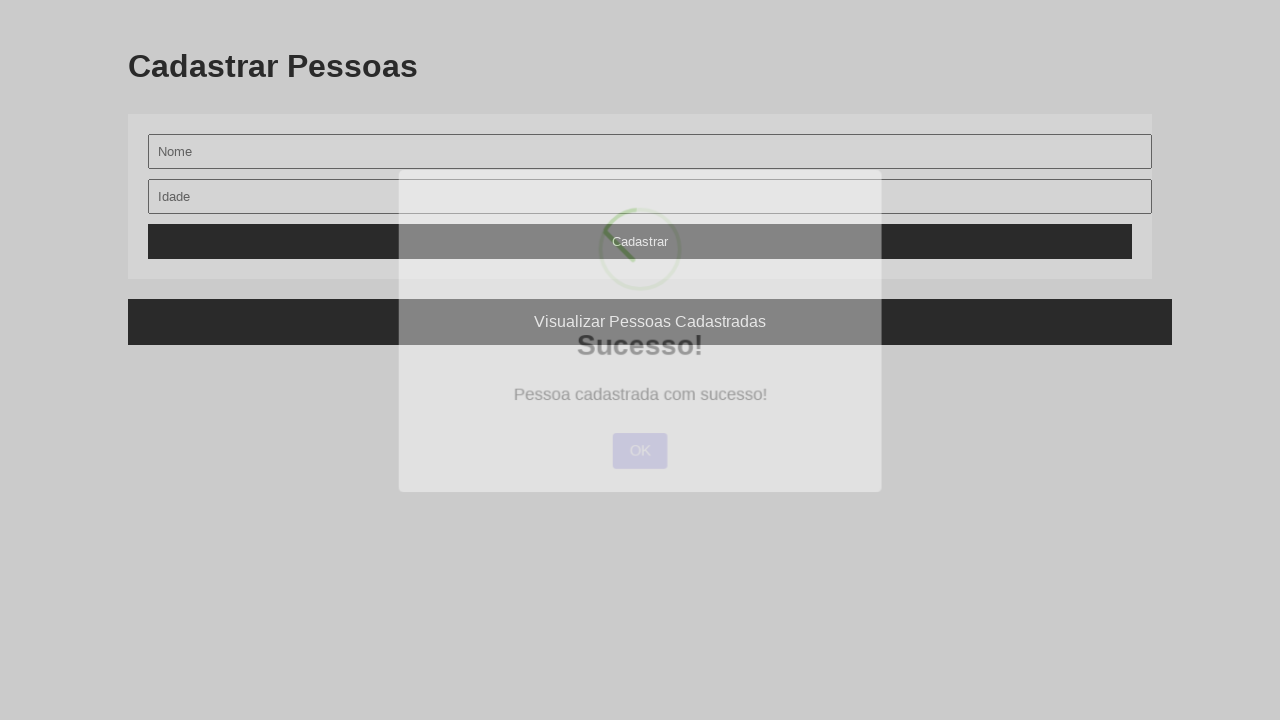

Clicked Visualizar button to view registered list at (650, 322) on button:has-text('Visualizar'), a:has-text('Visualizar')
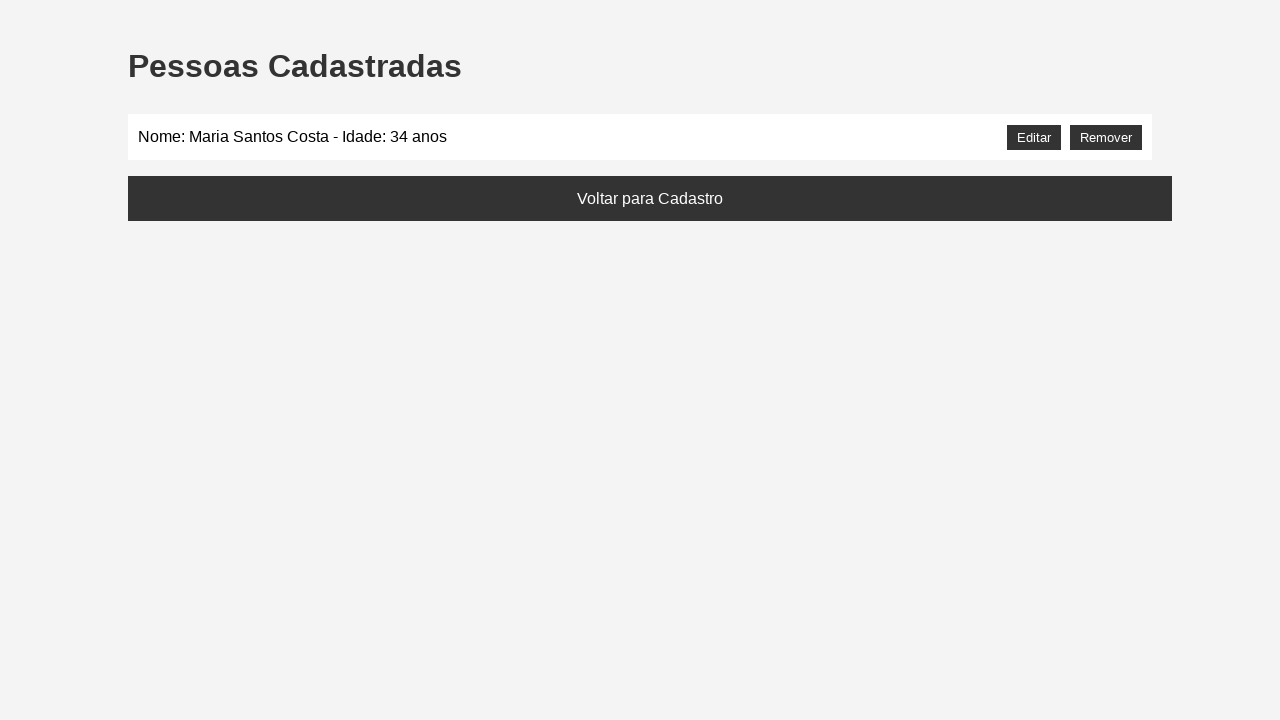

Verified that 'Maria Santos Costa' appears in the registration list
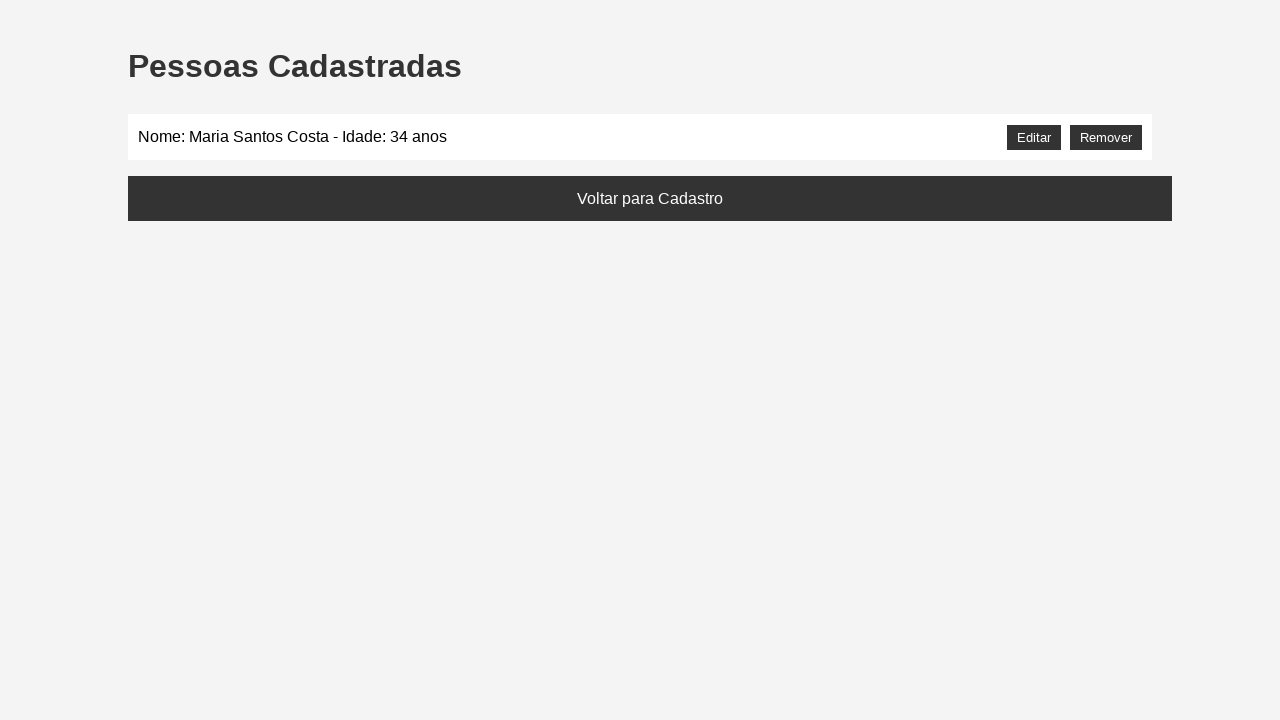

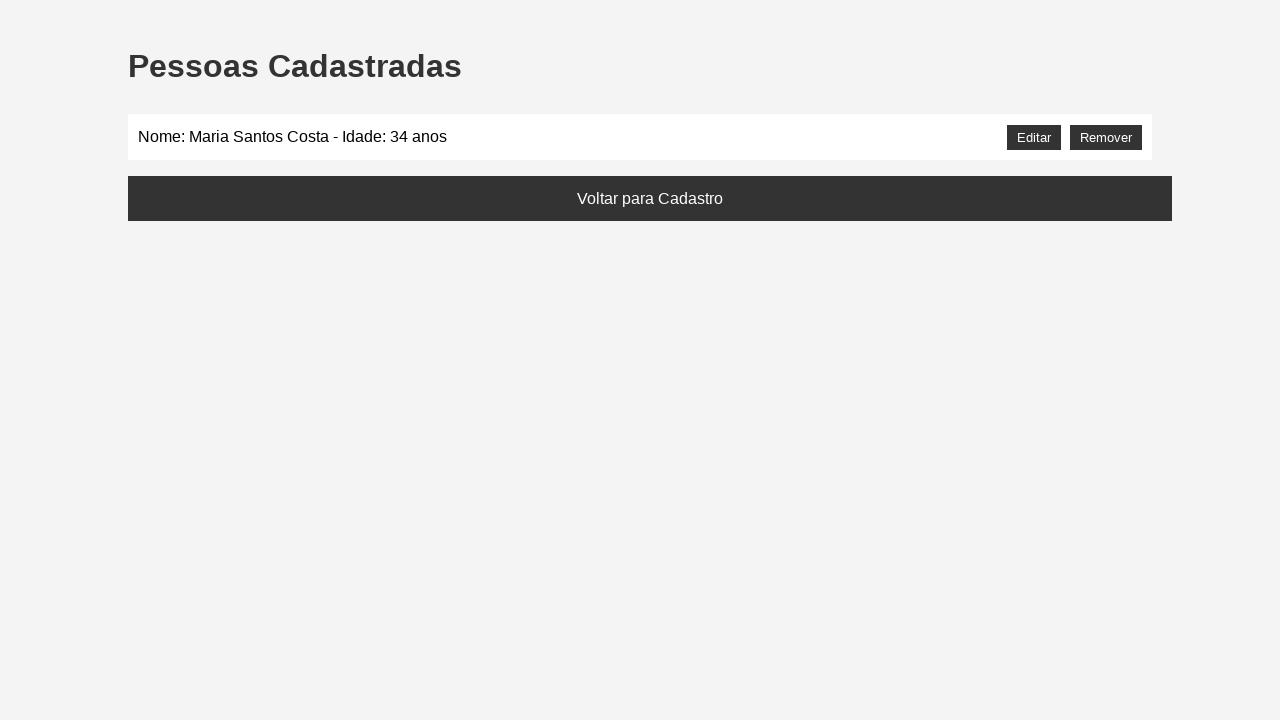